Tests keyboard input by clicking an input box and typing text with spaces

Starting URL: http://sahitest.com/demo/label.htm

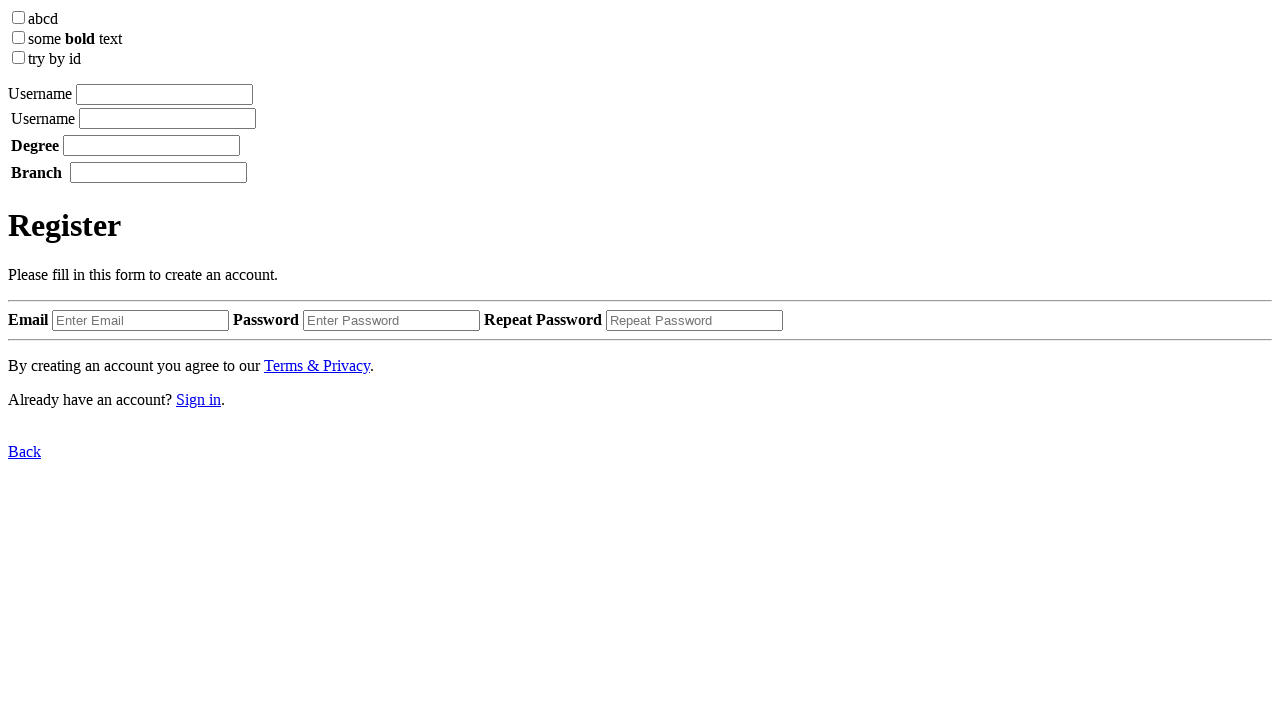

Clicked the input box at (164, 94) on xpath=/html/body/label[1]/input
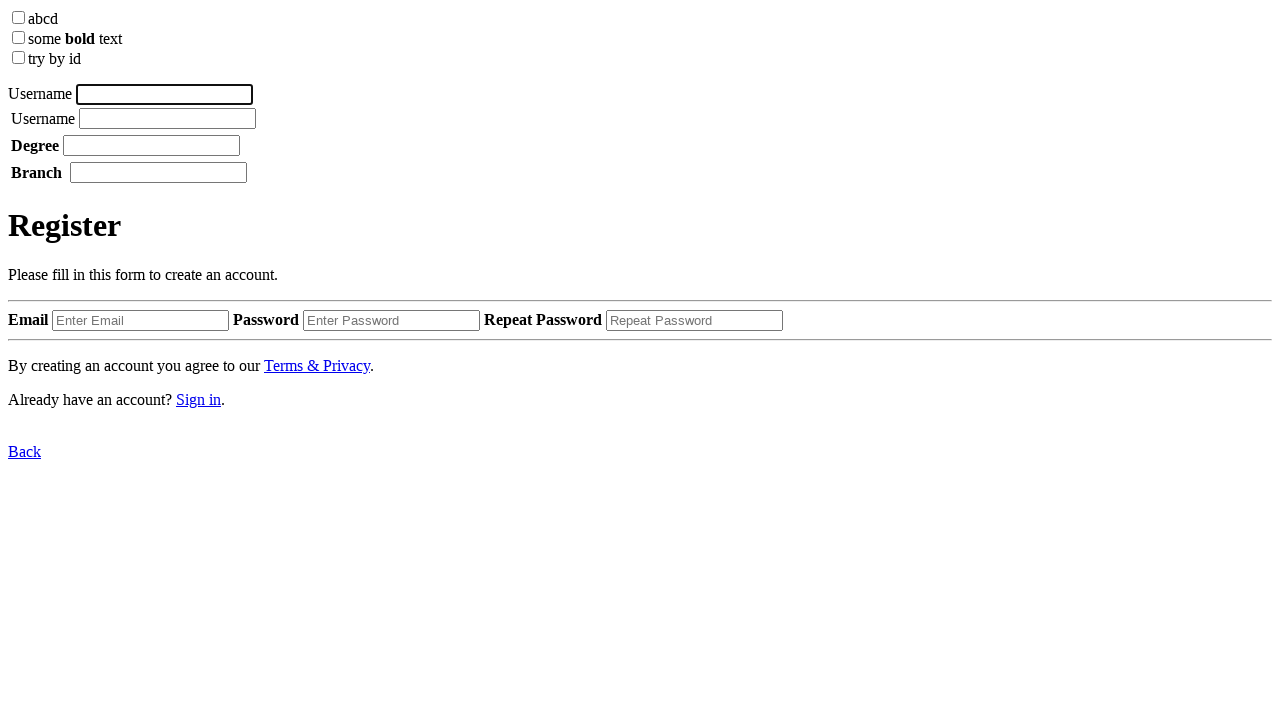

Typed 'username Tom' with space into input box on xpath=/html/body/label[1]/input
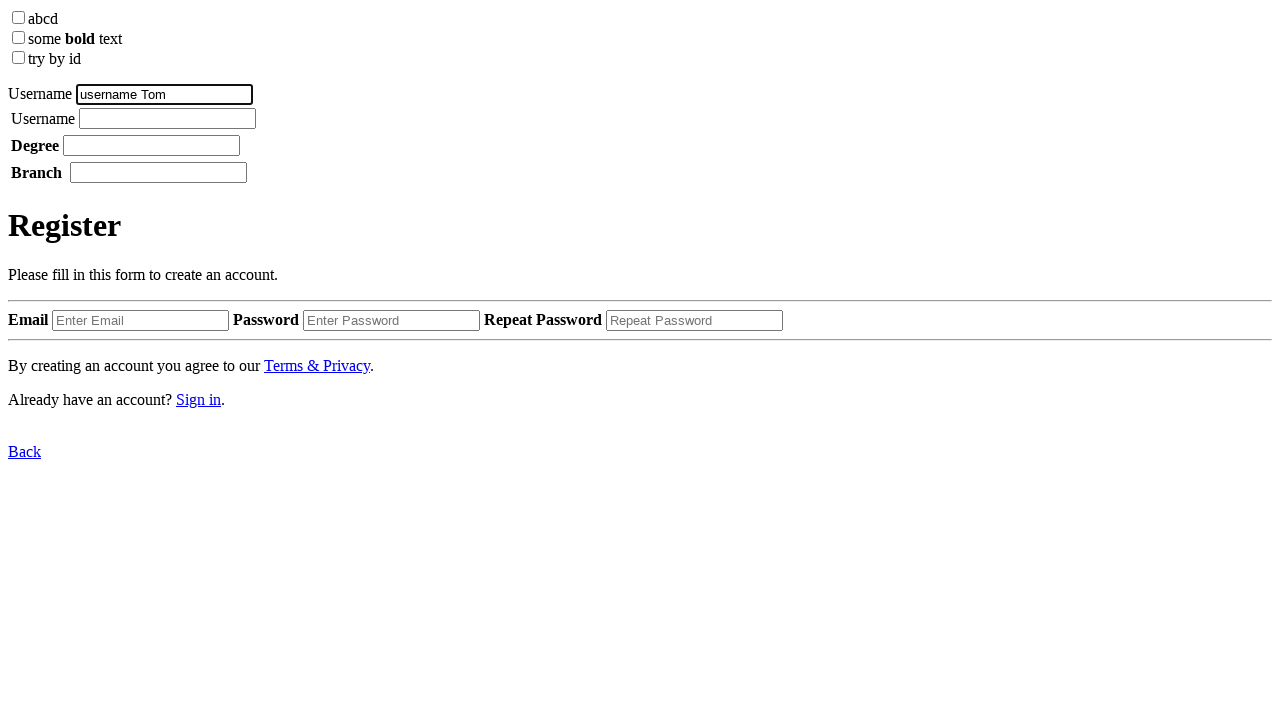

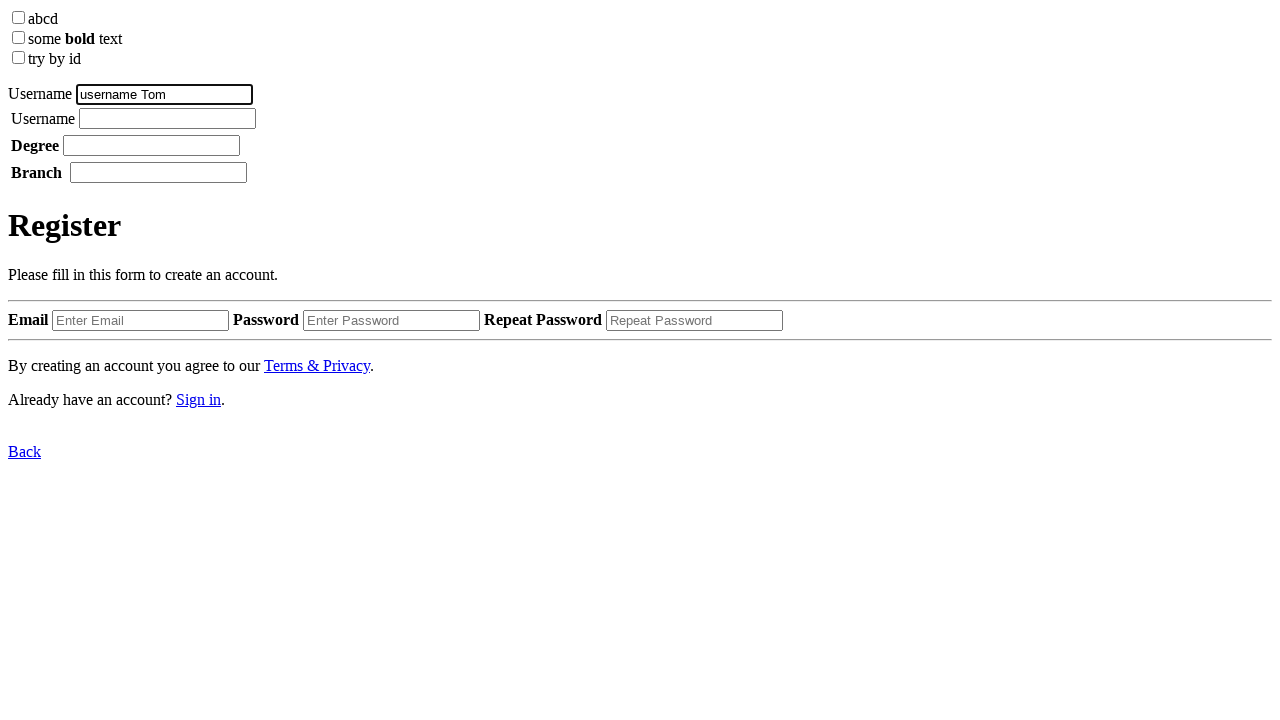